Tests text box form by filling in username and email fields with randomly generated data

Starting URL: https://demoqa.com/text-box

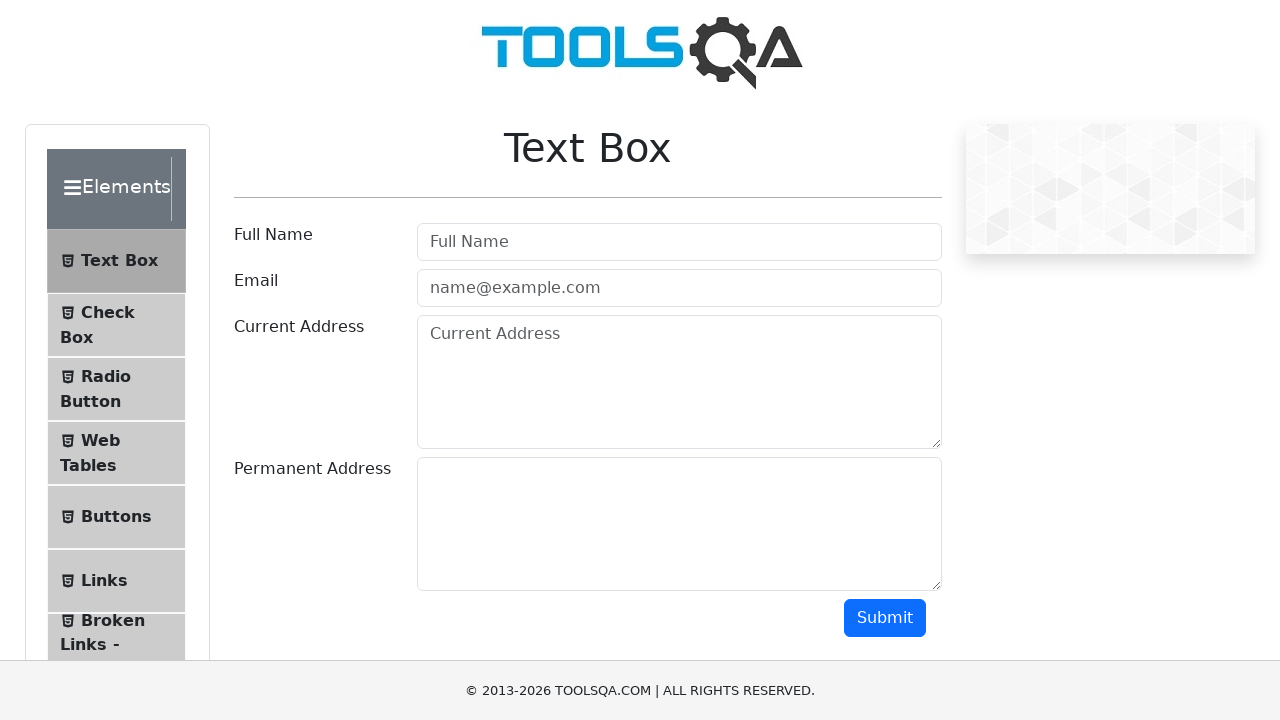

Filled username field with 'Robert Johnson' on #userName
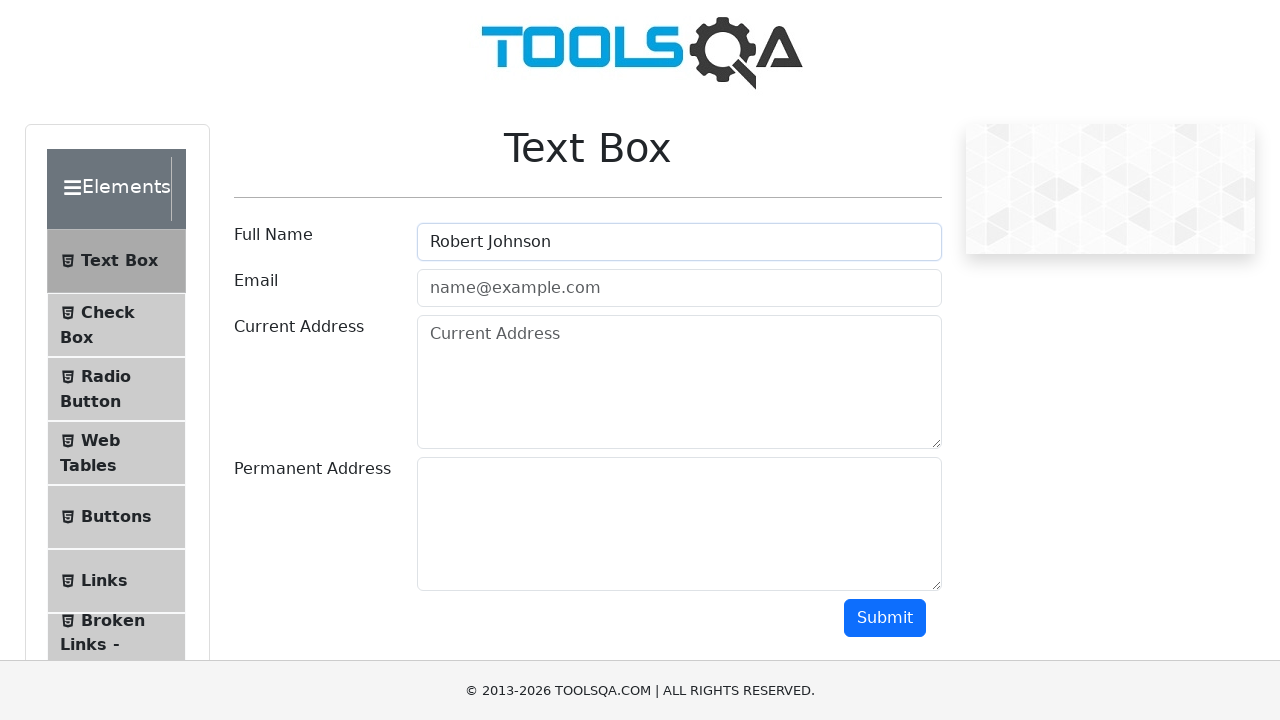

Filled email field with 'rjohnson425@example.com' on #userEmail
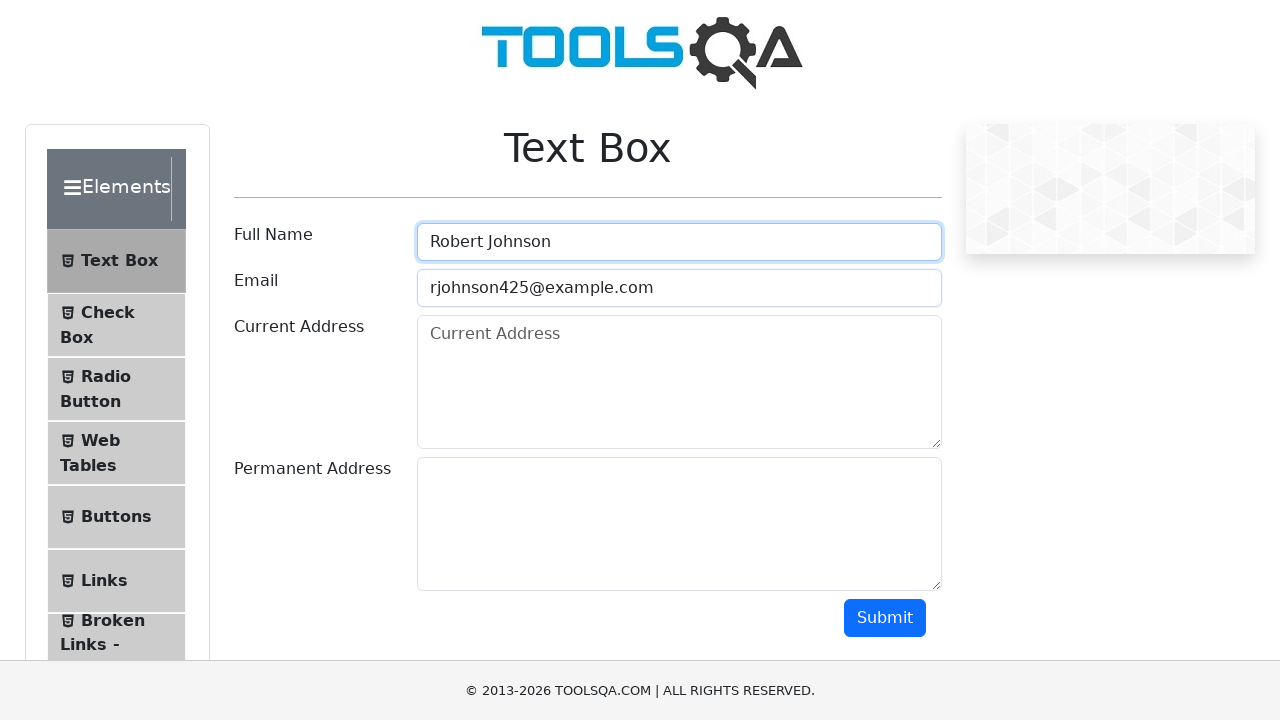

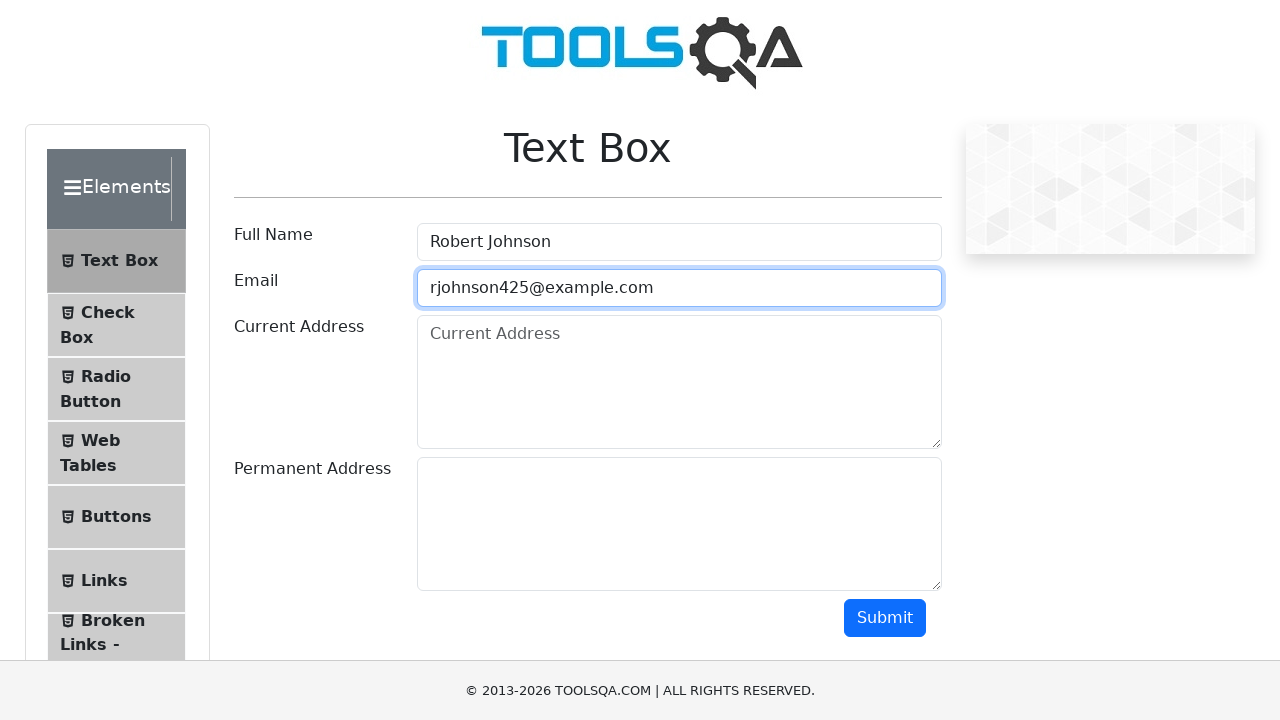